Tests that entering text instead of a number in the input field displays the correct error message "Please enter a number"

Starting URL: https://kristinek.github.io/site/tasks/enter_a_number

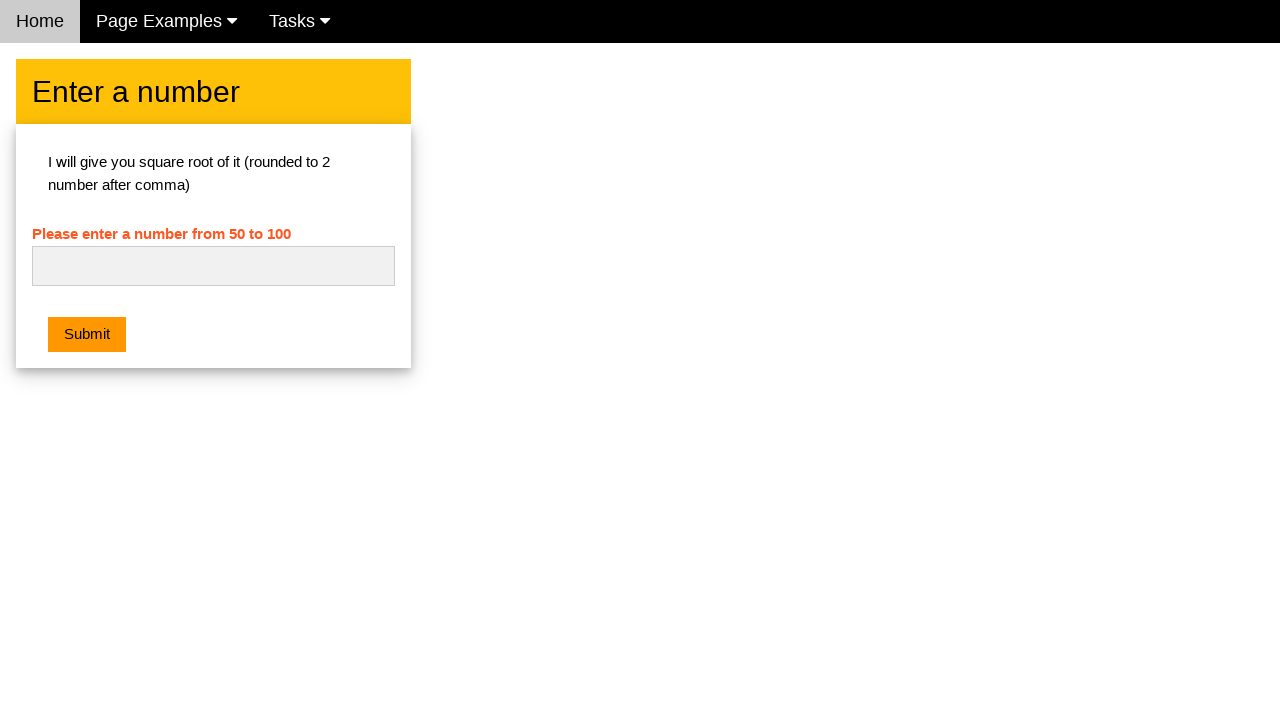

Cleared the number input field on #numb
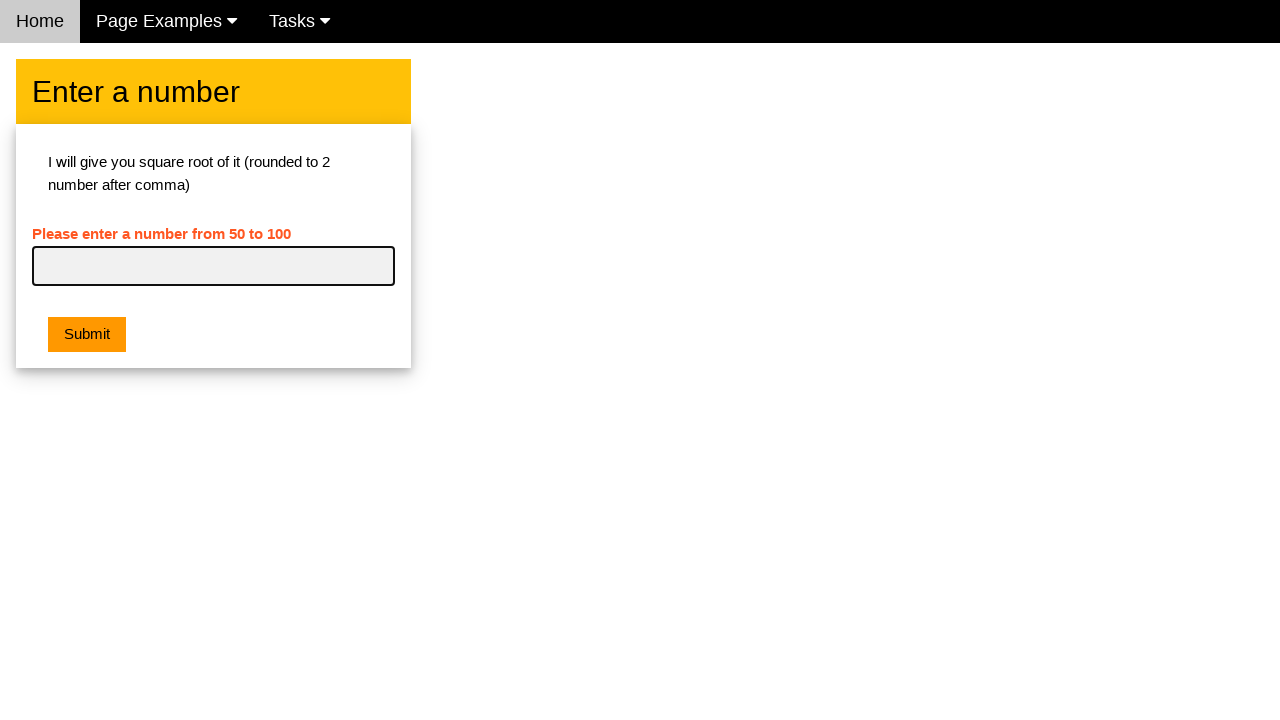

Entered text 'testtext' instead of a number in the input field on #numb
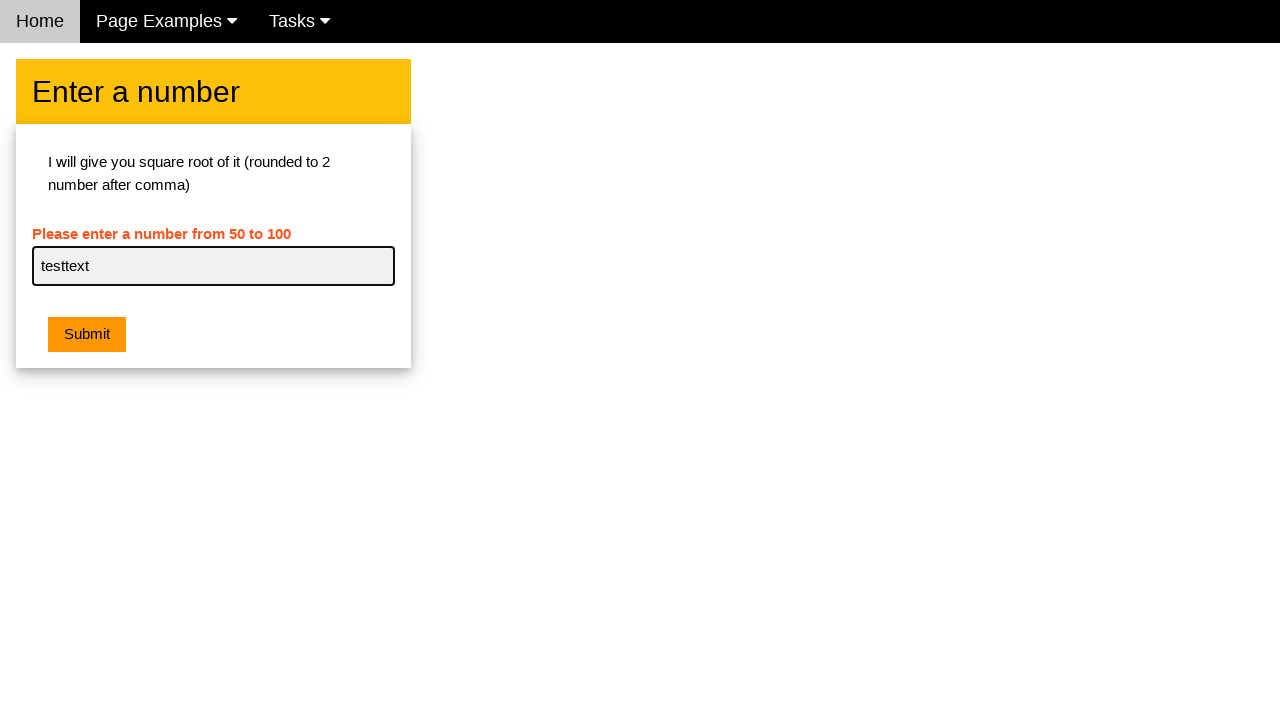

Clicked the submit button at (87, 335) on .w3-btn
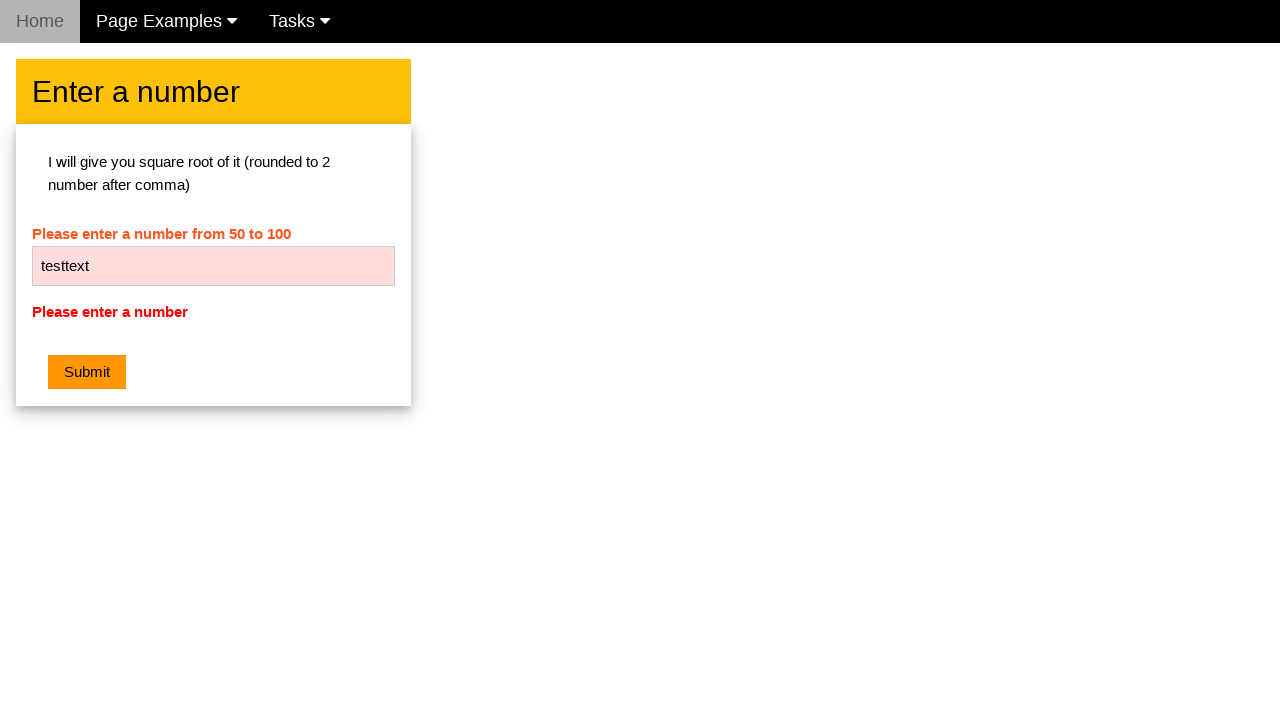

Retrieved error message text from the error element
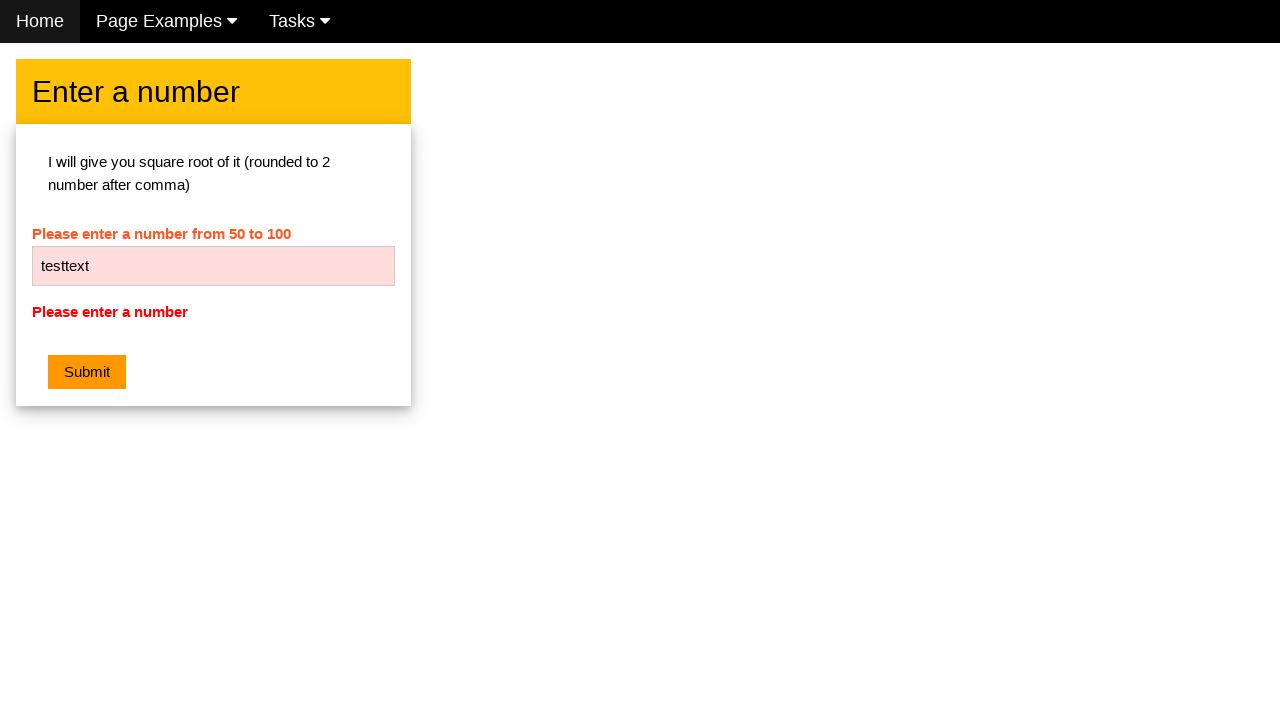

Verified error message displays 'Please enter a number'
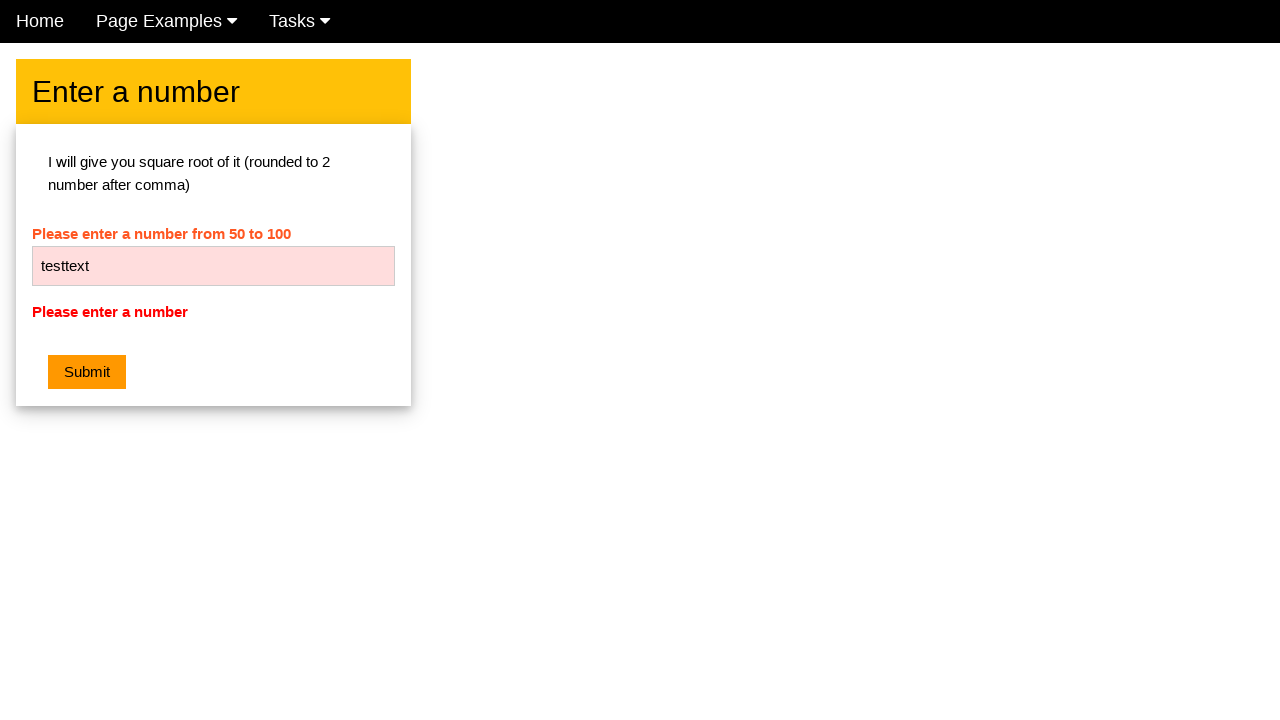

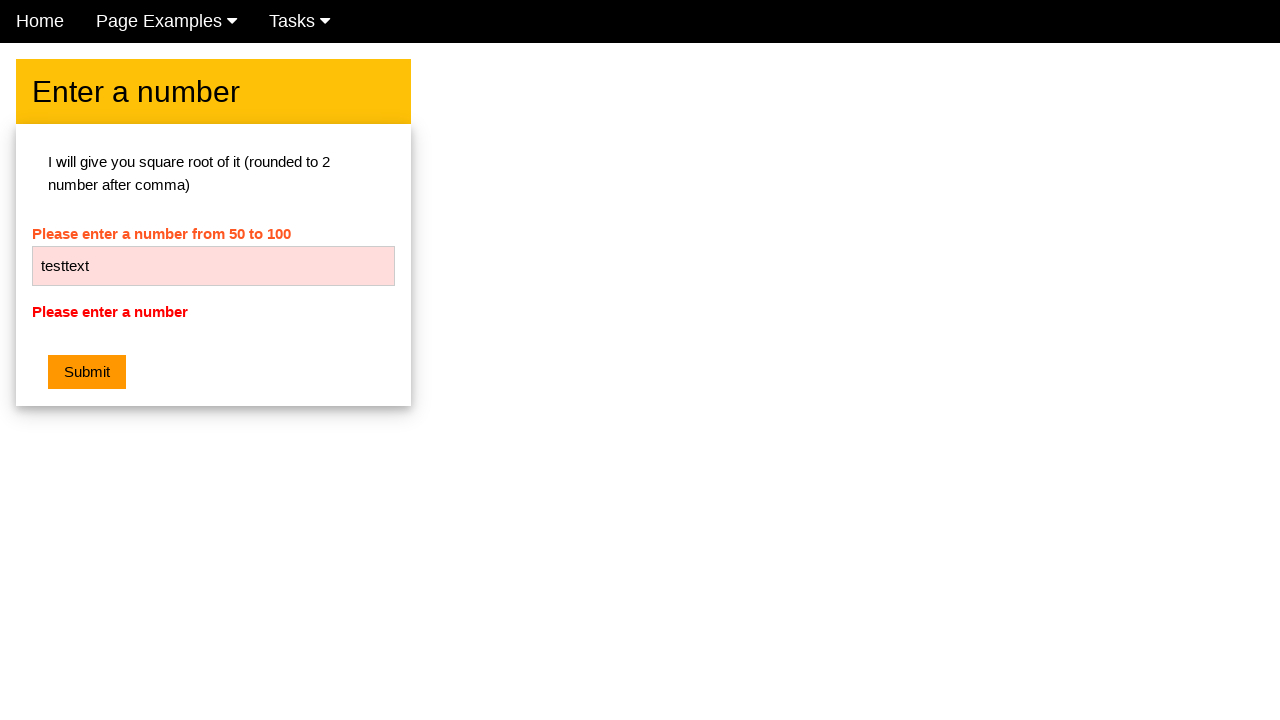